Tests clicking a button that enables a checkbox, then clicking the checkbox once it becomes clickable

Starting URL: http://omayo.blogspot.com/

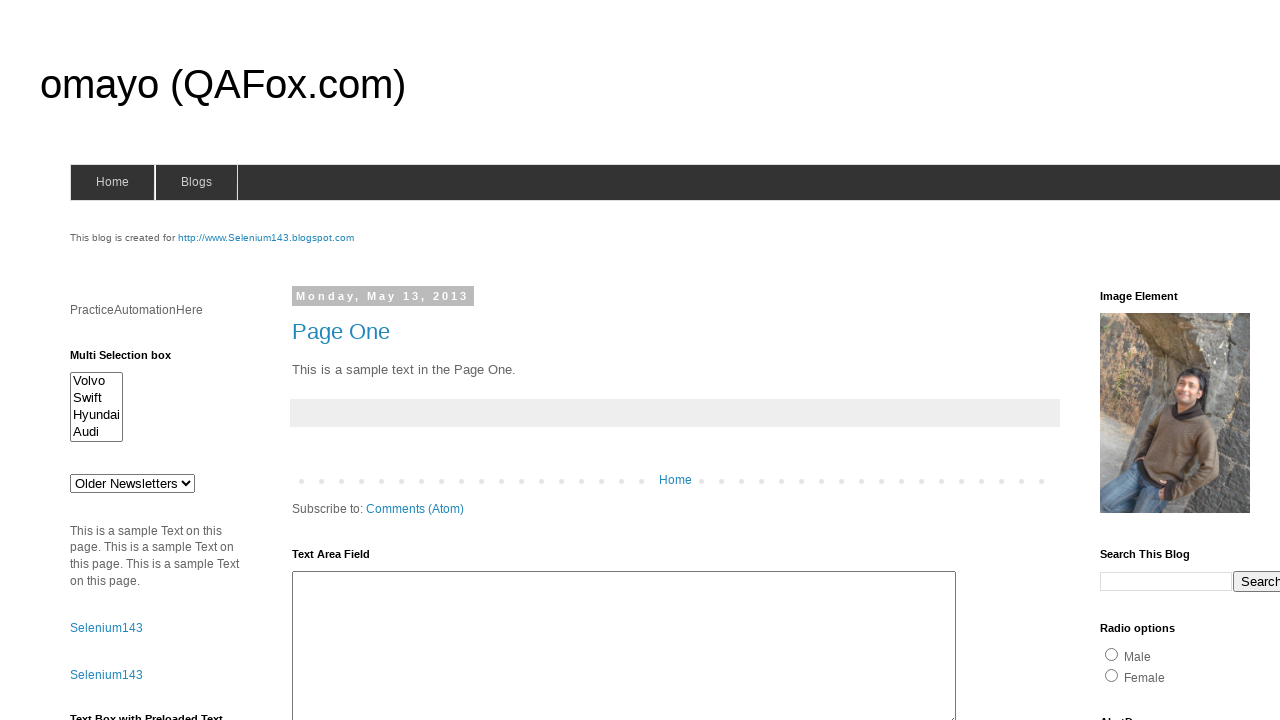

Clicked 'Check this' button to enable checkbox at (109, 528) on xpath=//button[text()= 'Check this']
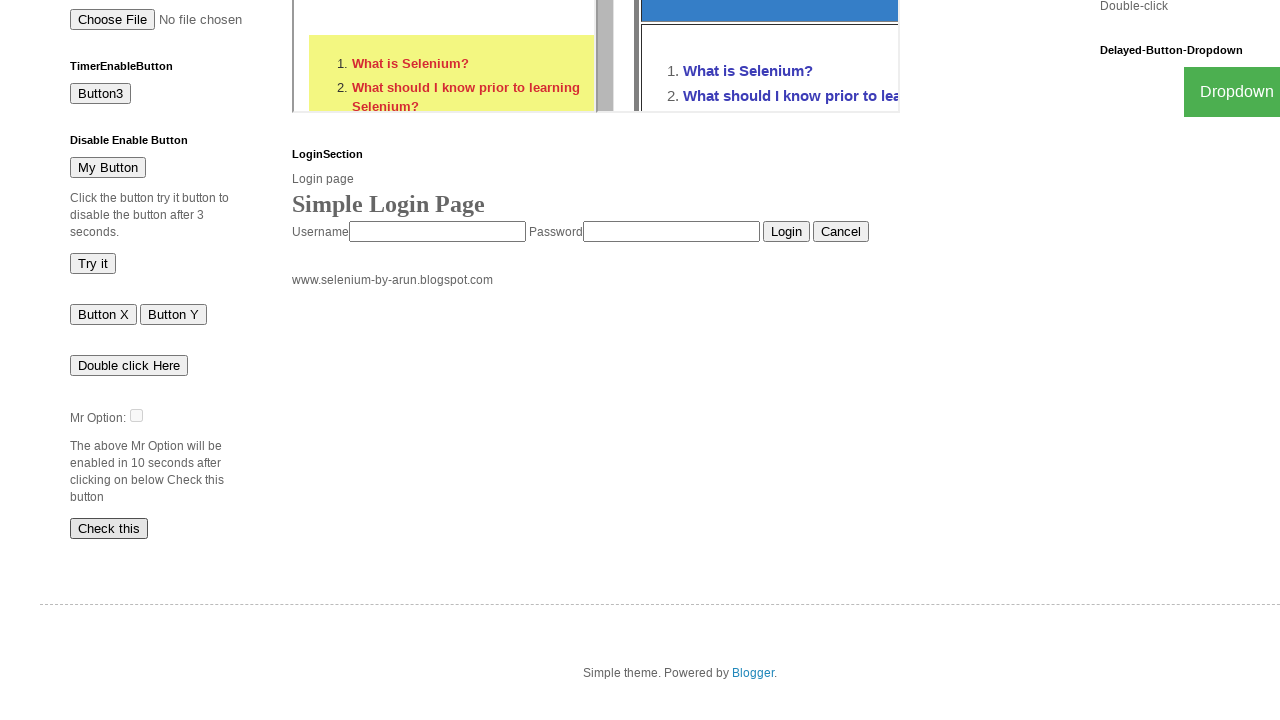

Waited for checkbox #dte to become visible
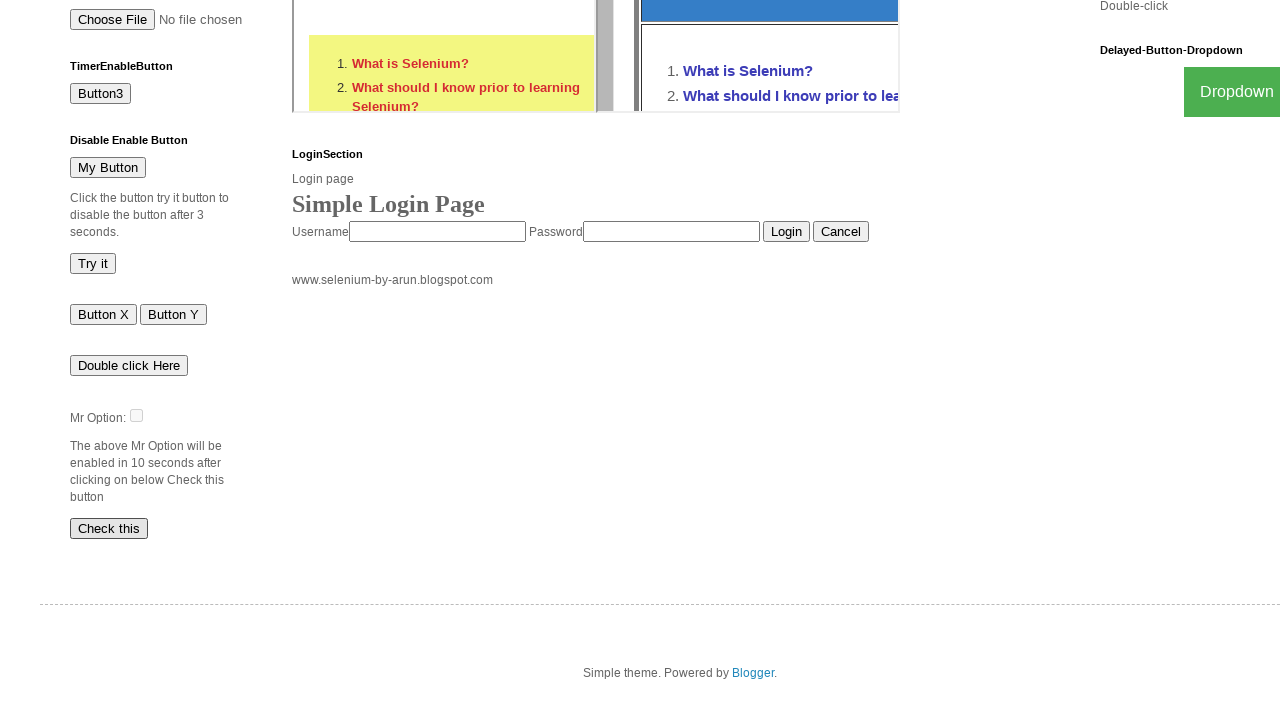

Clicked checkbox #dte once it became clickable at (136, 415) on #dte
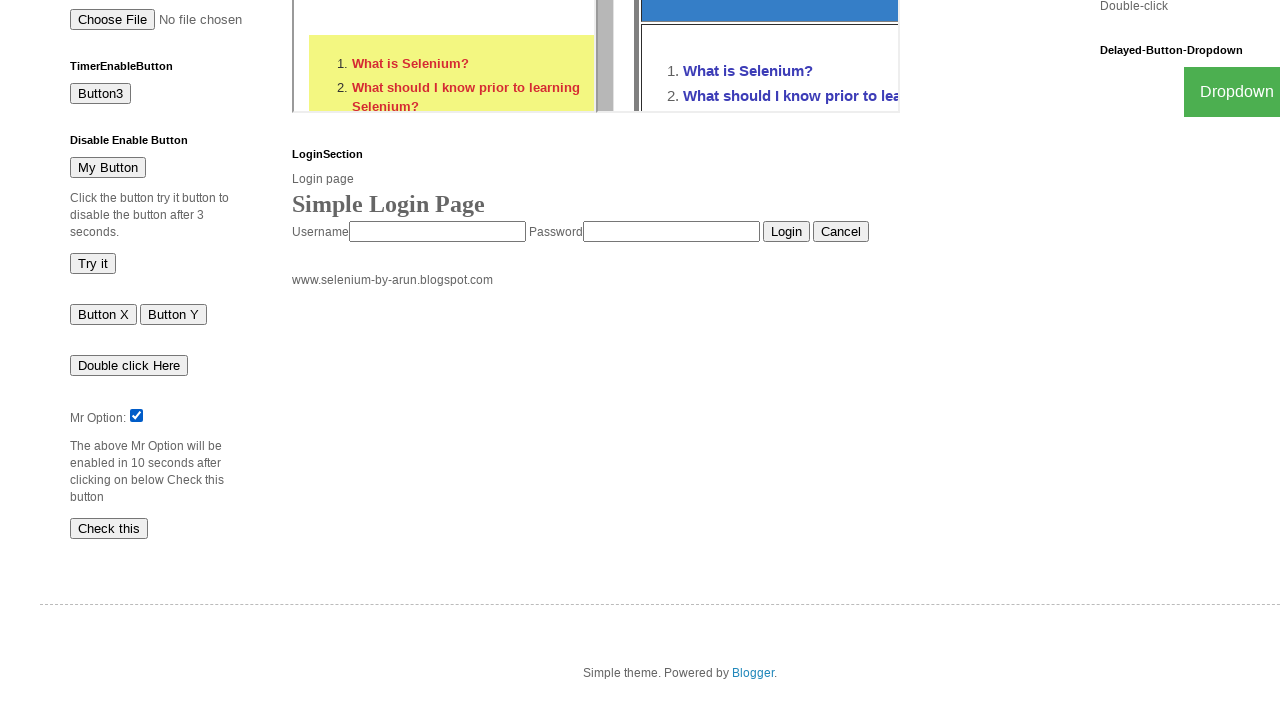

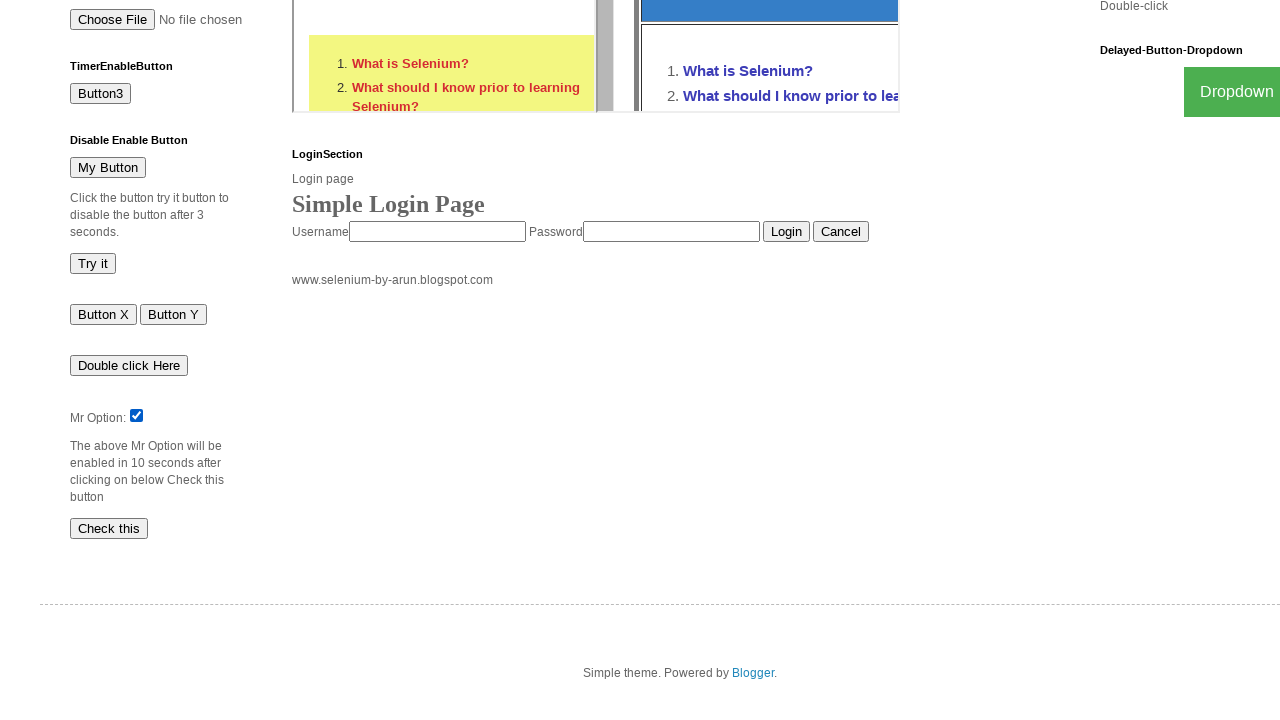